Tests handling of JavaScript confirm alert by dismissing it and verifying the result

Starting URL: https://www.lambdatest.com/selenium-playground/javascript-alert-box-demo

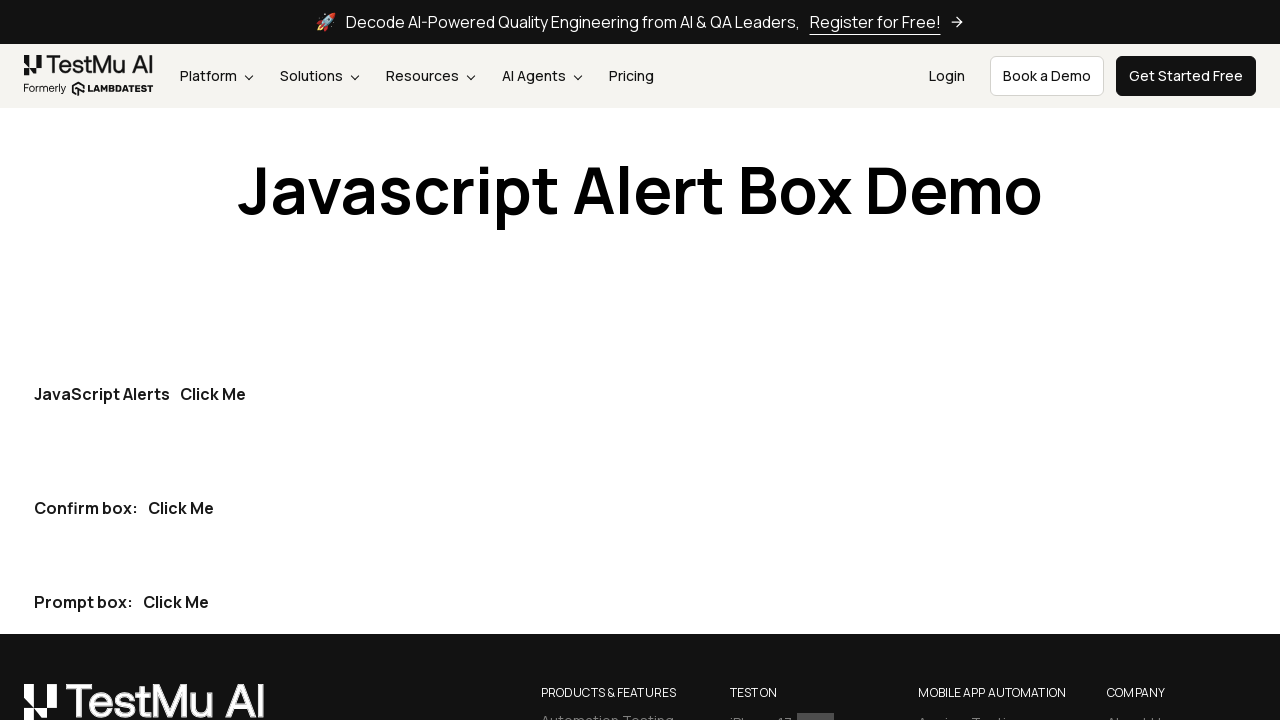

Set up dialog handler to dismiss confirm alert
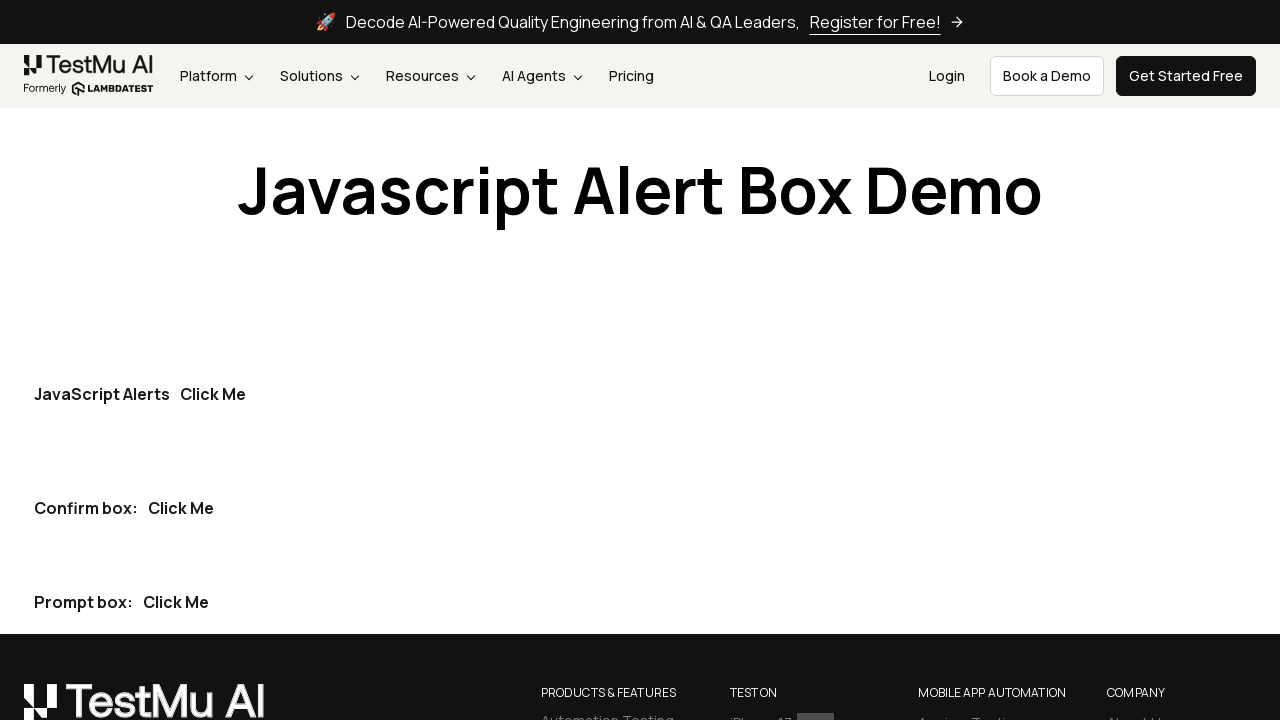

Clicked the second 'Click Me' button to trigger confirm alert at (181, 508) on button:has-text('Click Me') >> nth=1
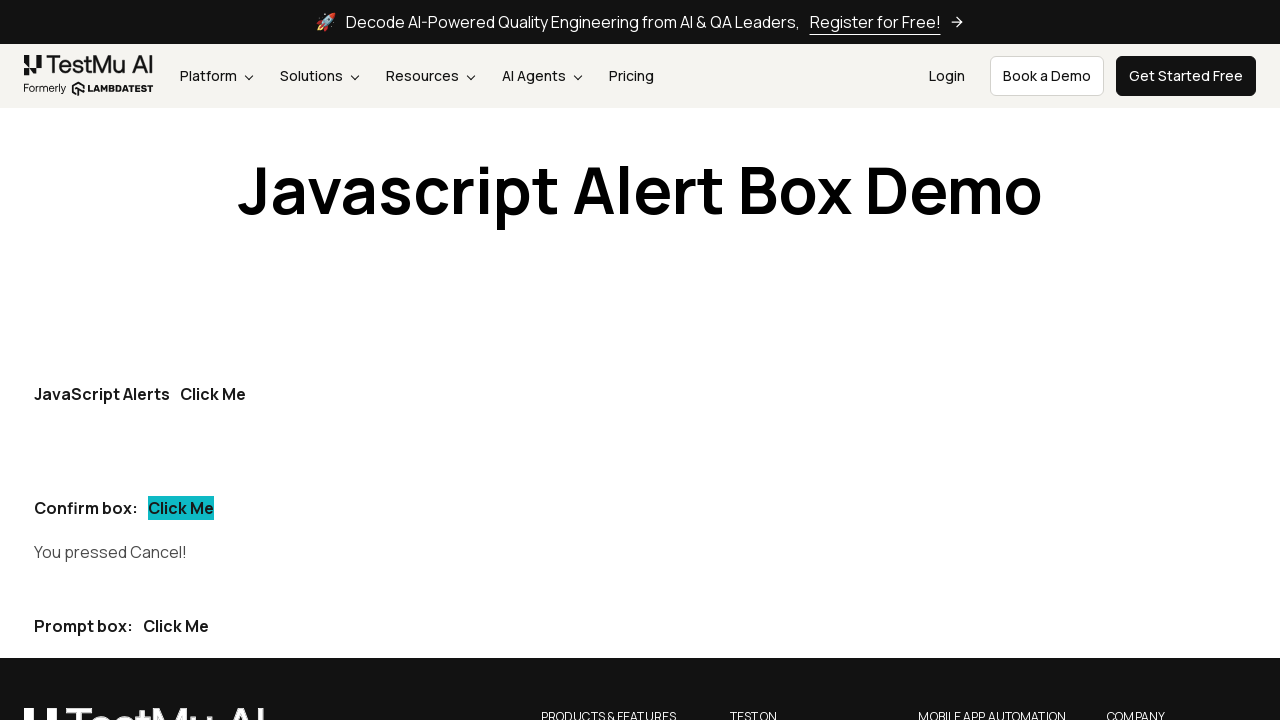

Verified that 'Cancel' action was registered in the result
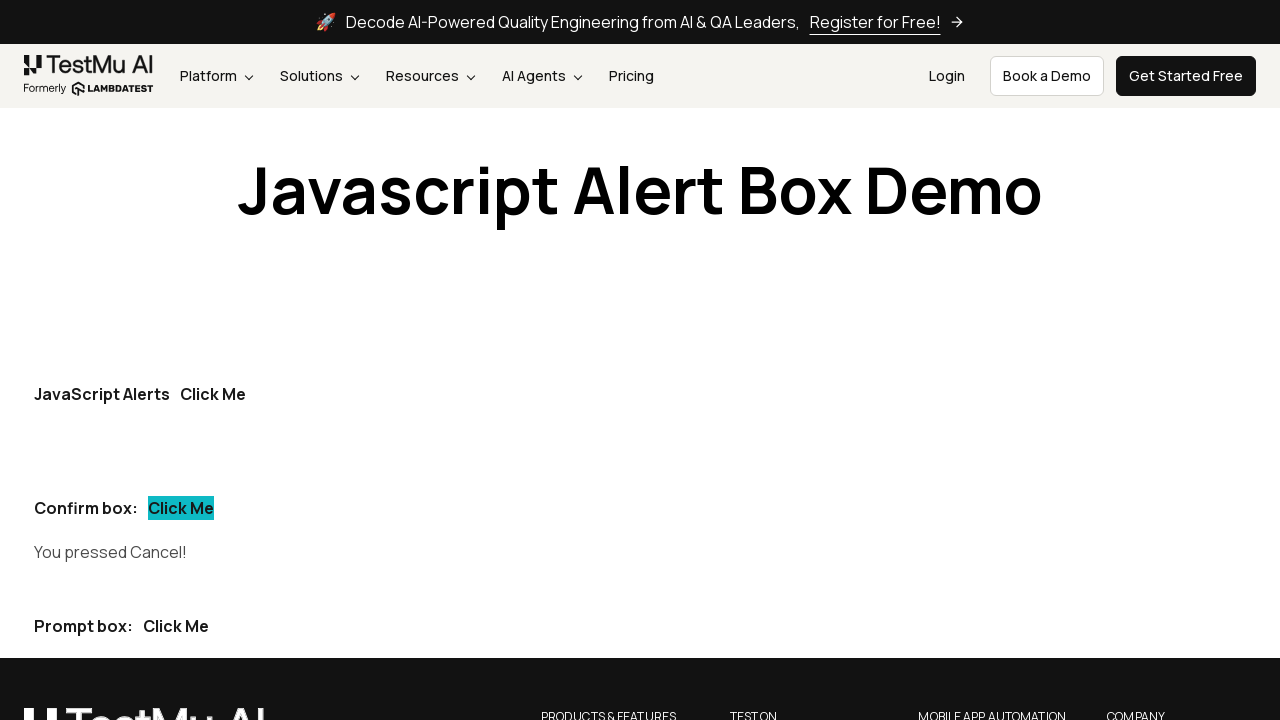

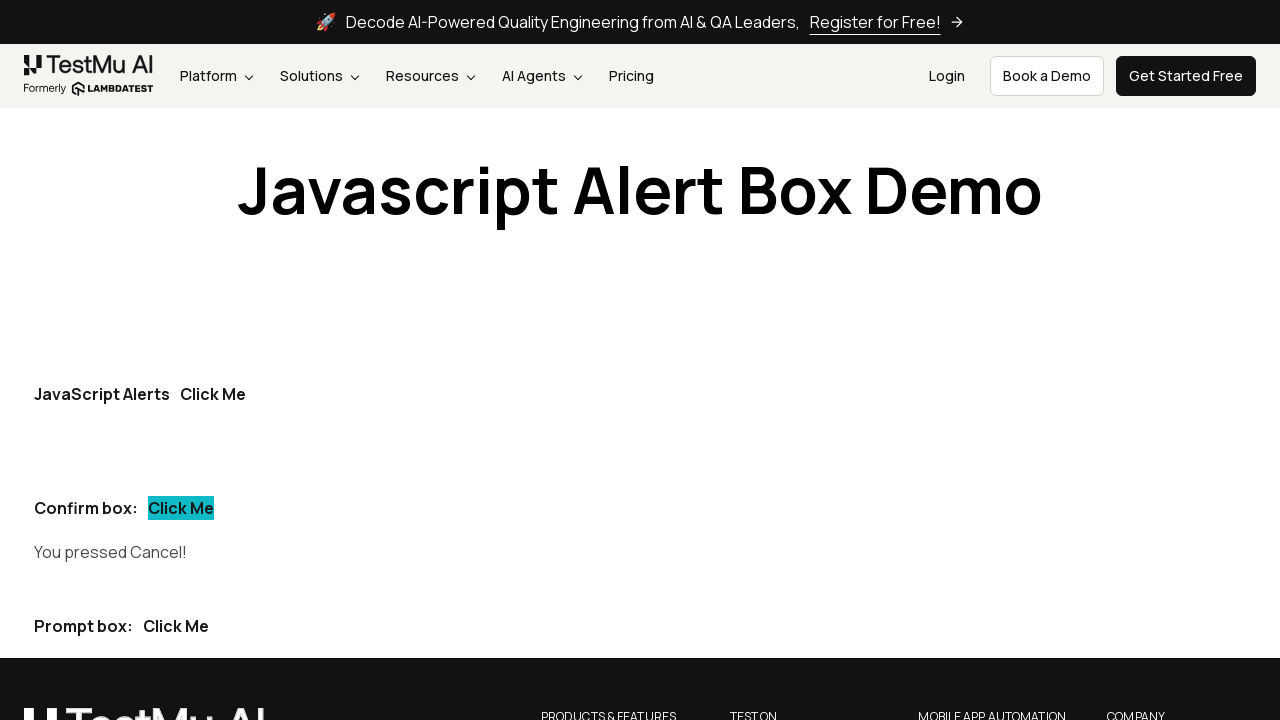